Tests that clicking on the annual report PDF link navigates correctly without showing an error page.

Starting URL: https://serlo.org/transparenz

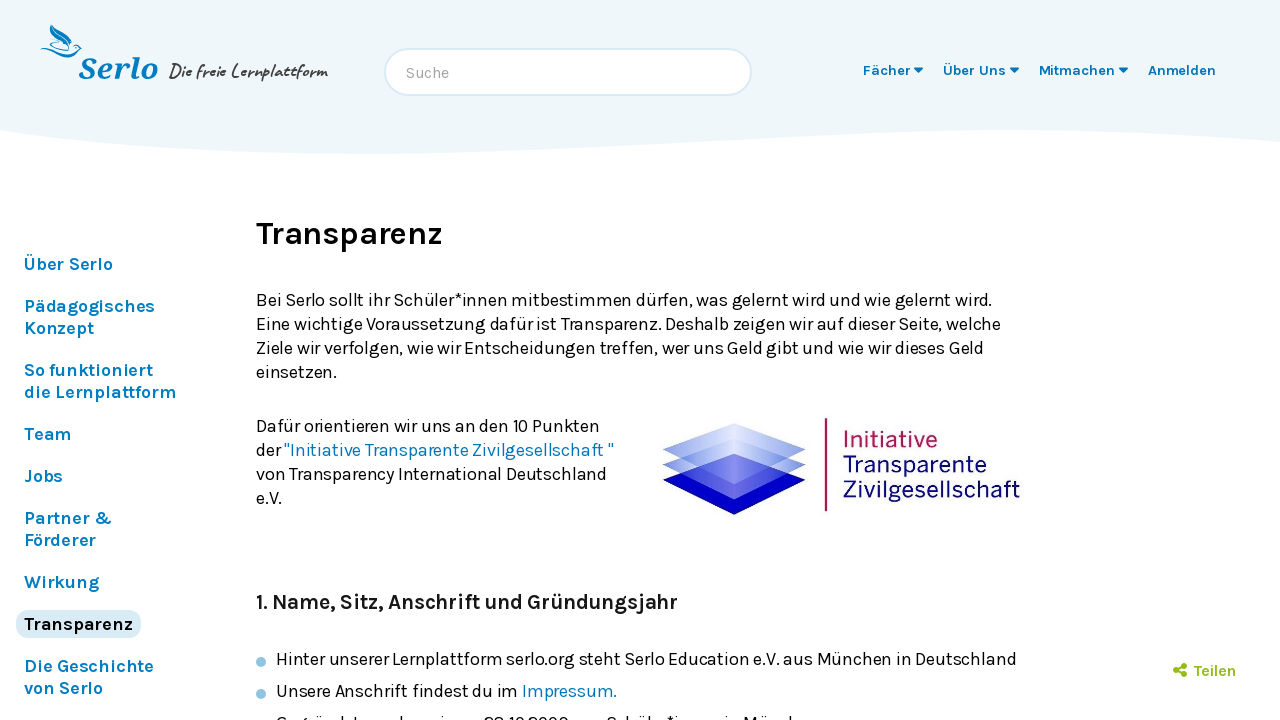

Clicked on Serlo Education Jahresbericht 2010 link at (414, 361) on text=Serlo Education Jahresbericht 2010
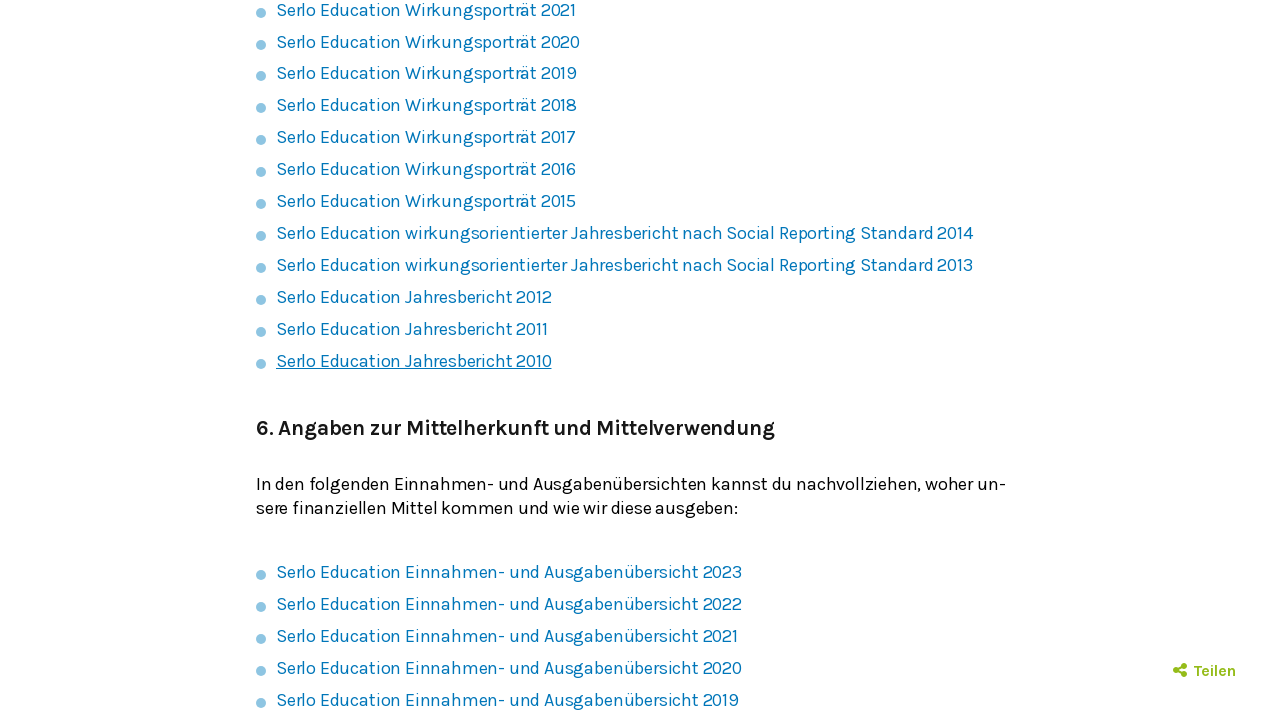

Waited 2 seconds for navigation to complete
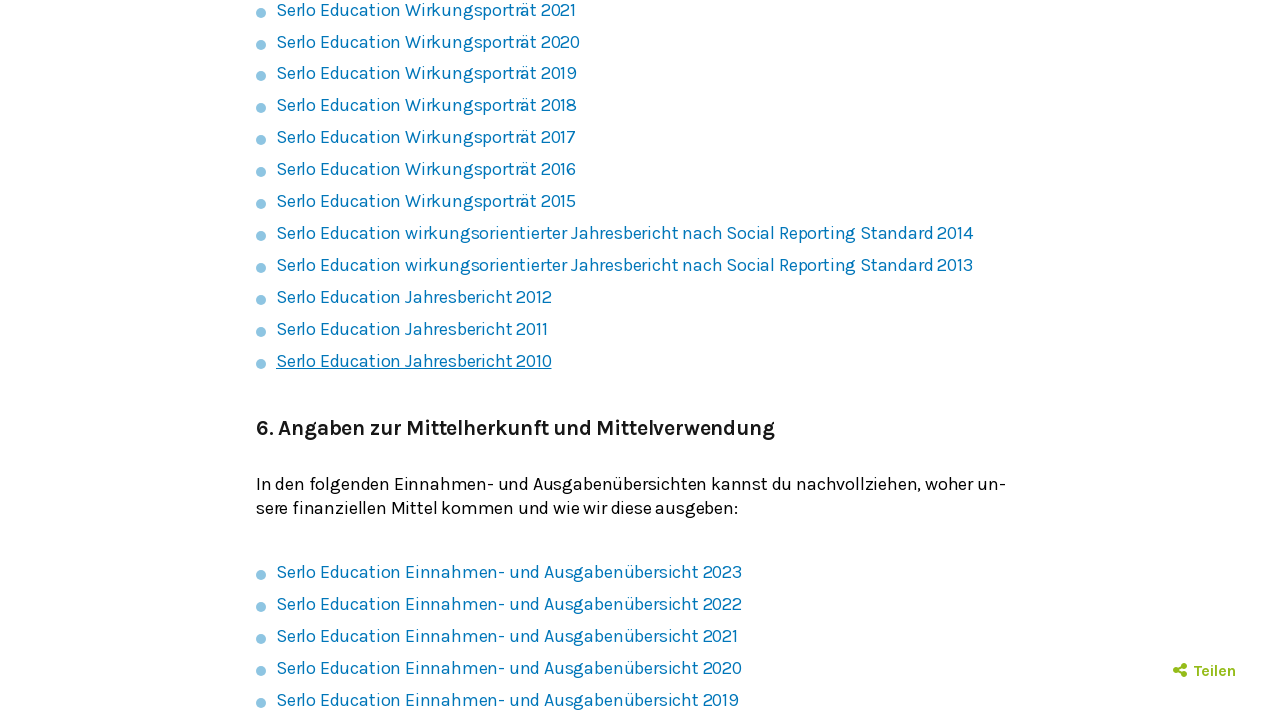

Verified that no error page is displayed (no 'Es tut uns leid' message found)
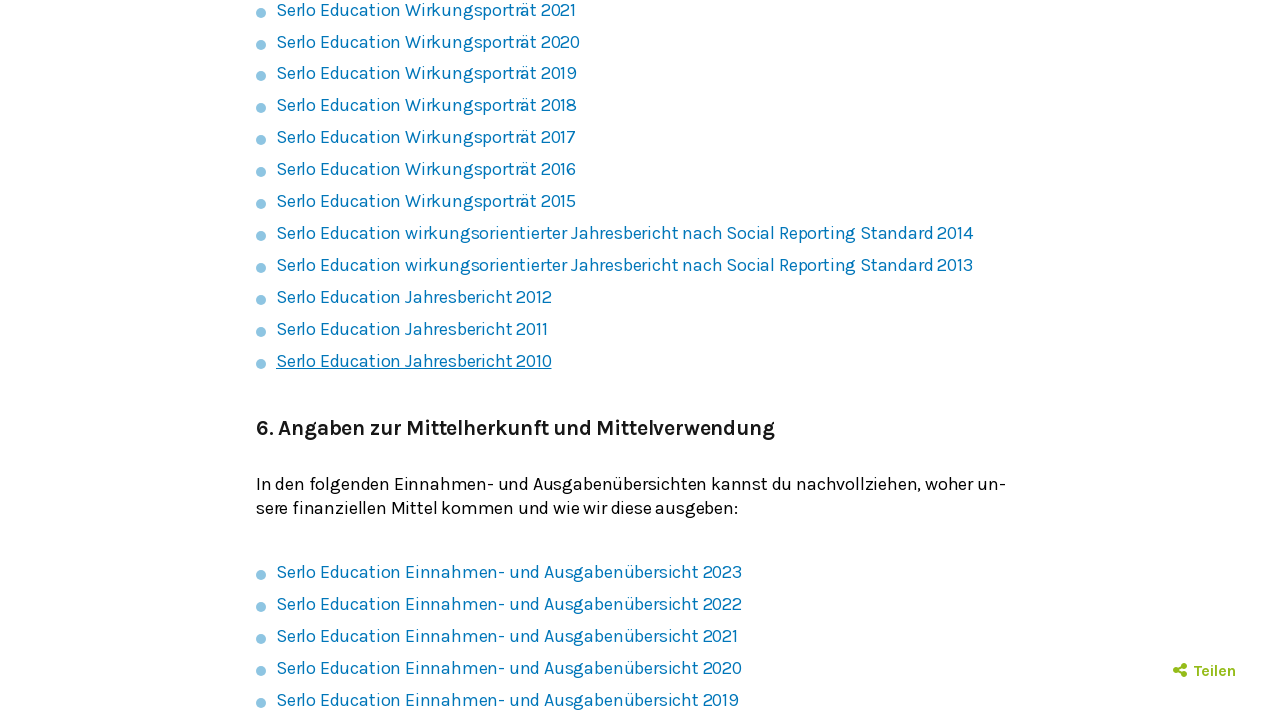

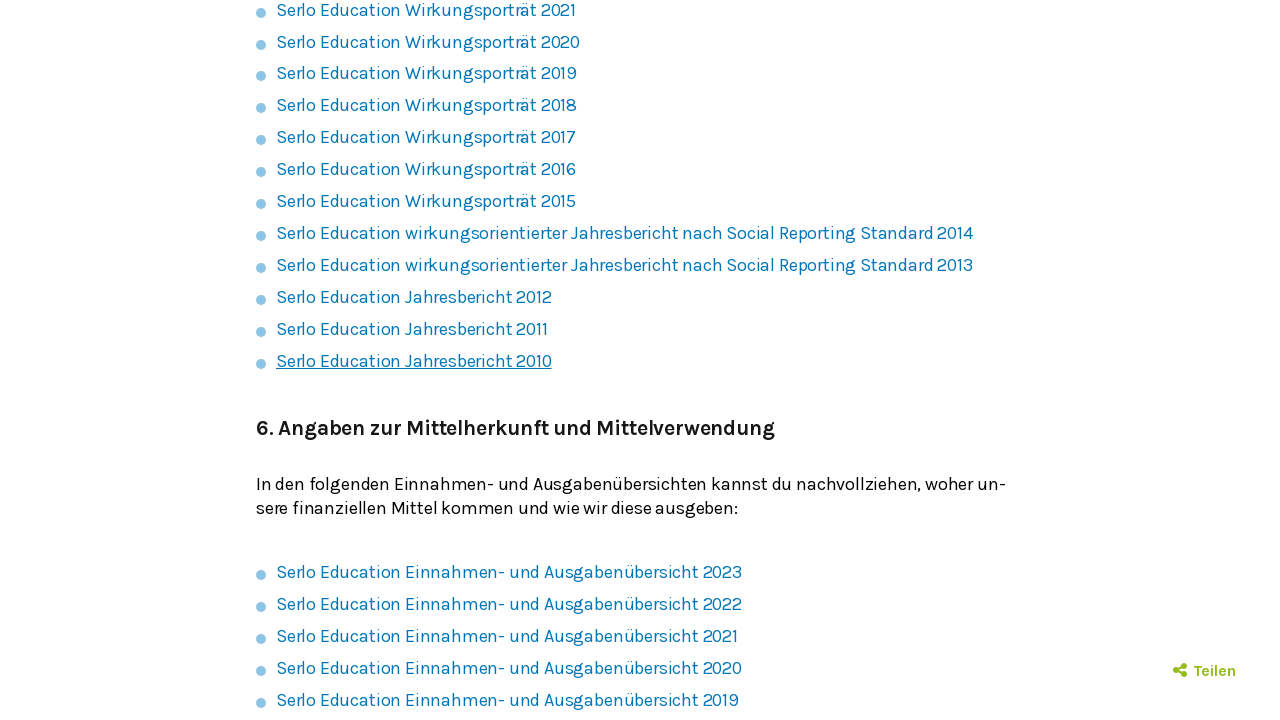